Tests dropdown selection by selecting Option 2 using value-based selection

Starting URL: https://the-internet.herokuapp.com/dropdown

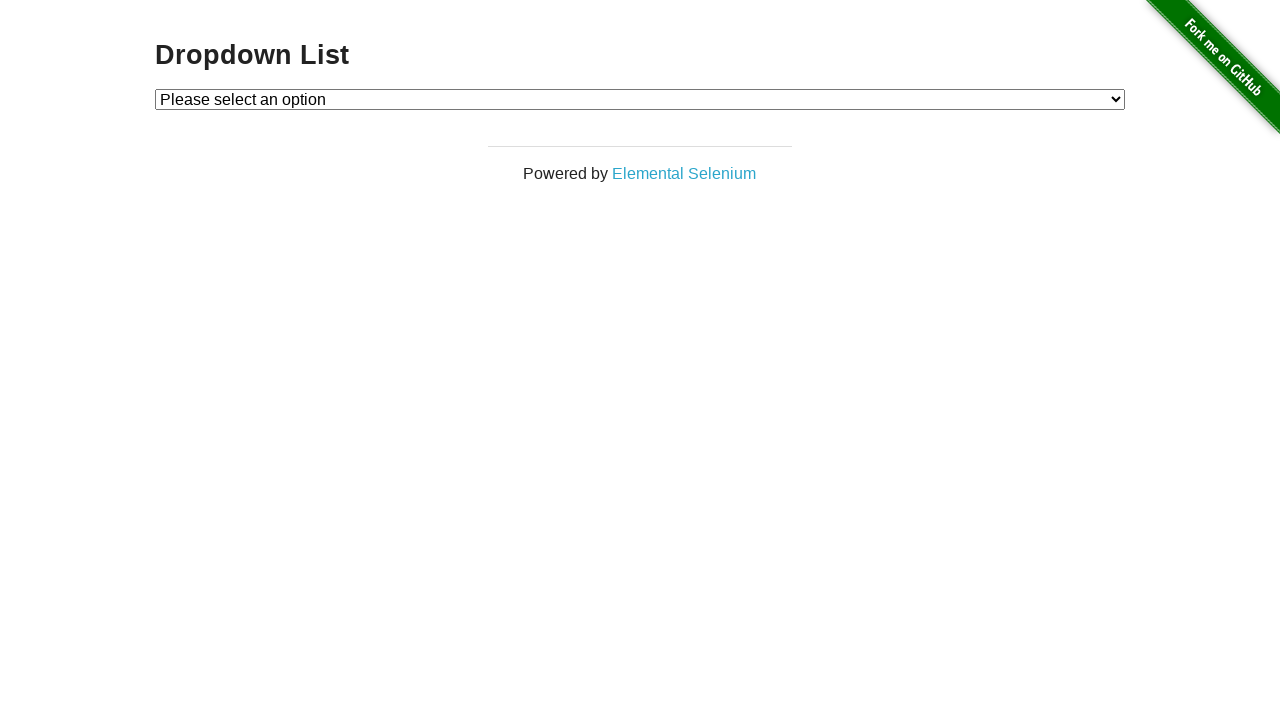

Navigated to dropdown page at https://the-internet.herokuapp.com/dropdown
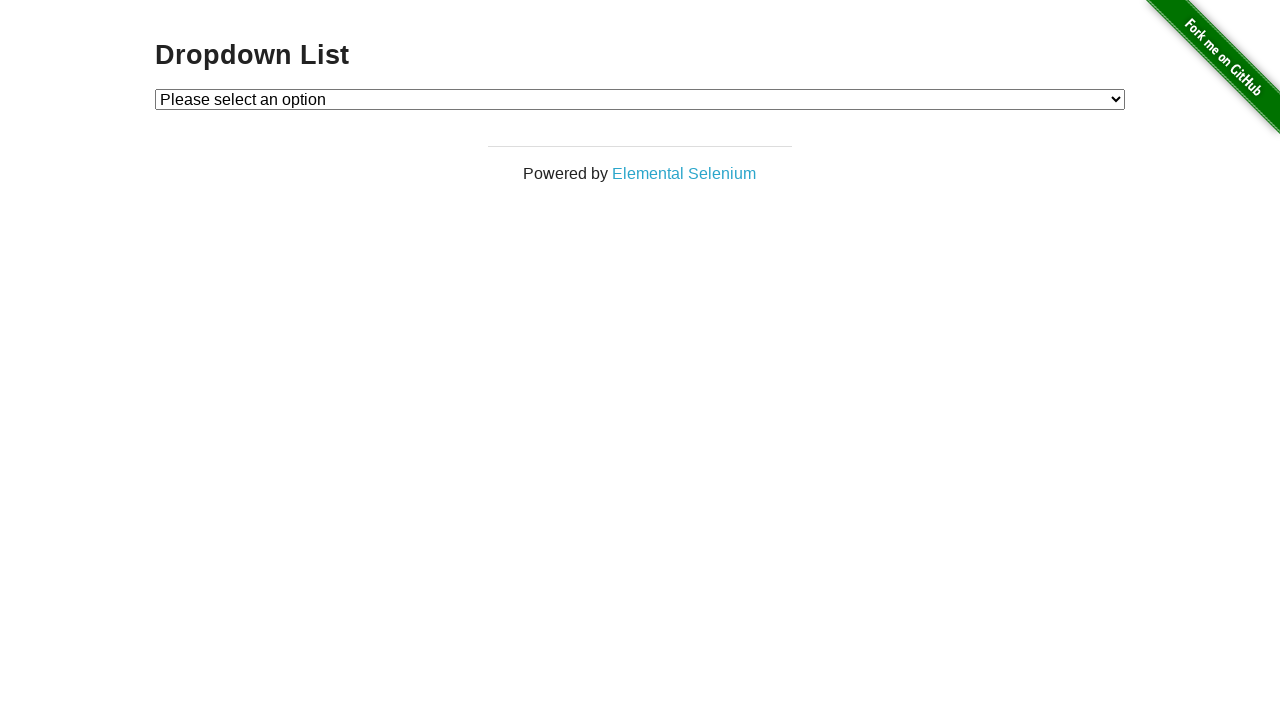

Selected Option 2 from dropdown using value-based selection on #dropdown
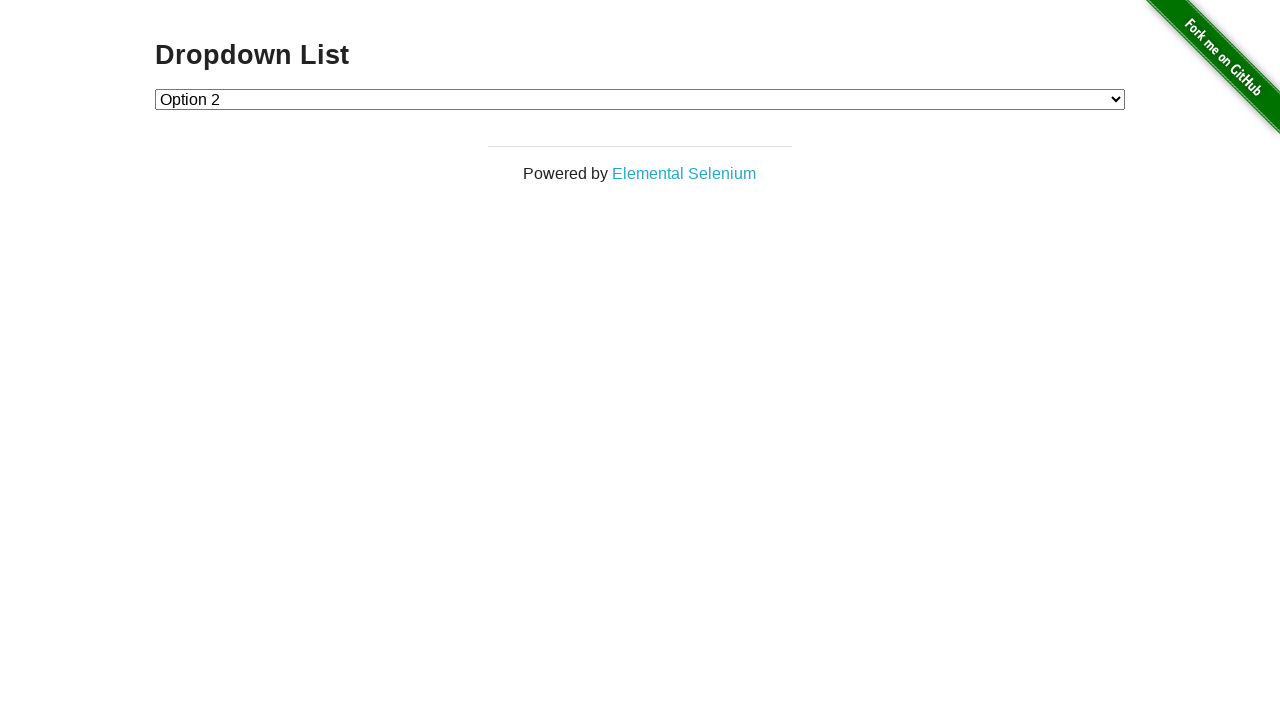

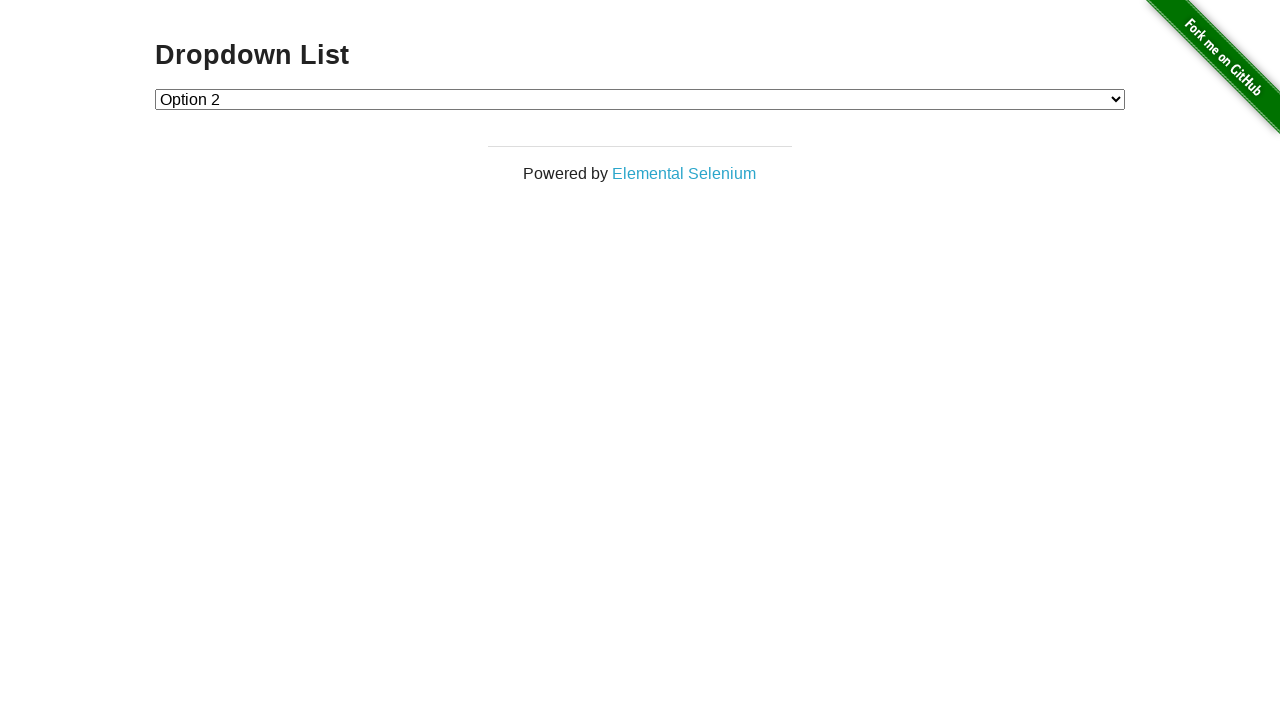